Navigates to OrangeHRM website and verifies that the page title matches the expected title

Starting URL: http://alchemy.hguy.co/orangehrm

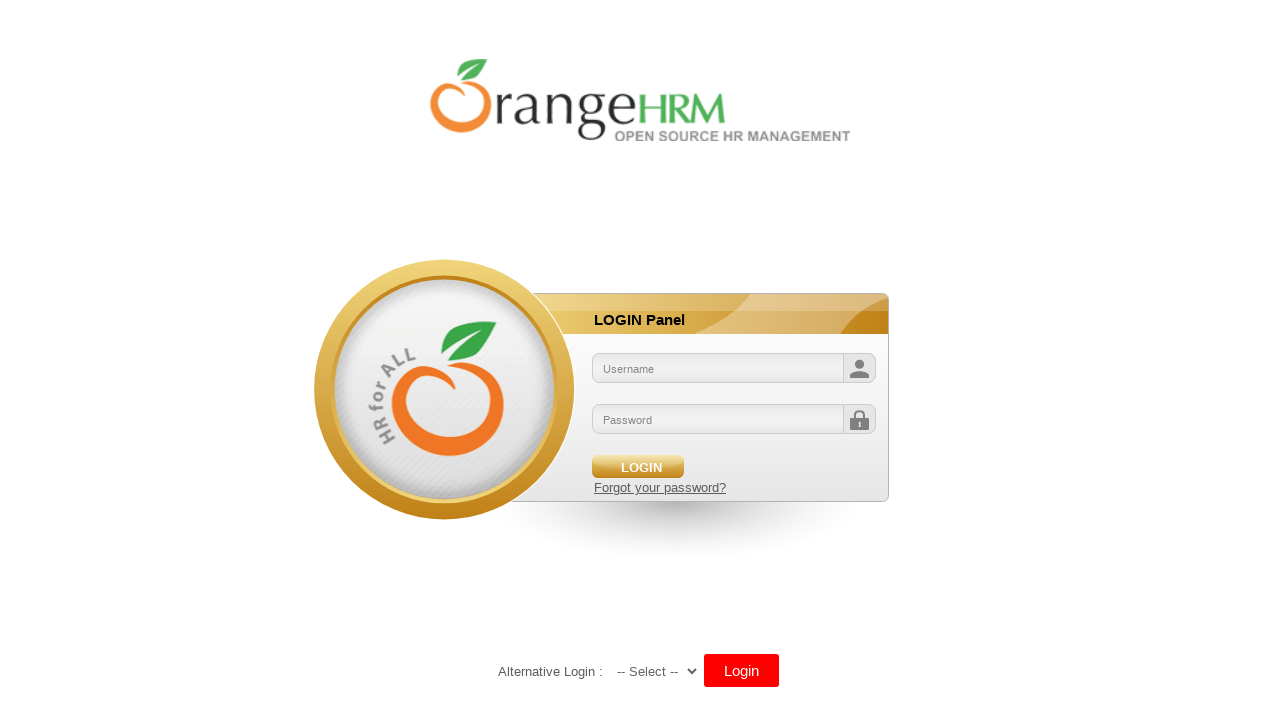

Navigated to OrangeHRM website at http://alchemy.hguy.co/orangehrm
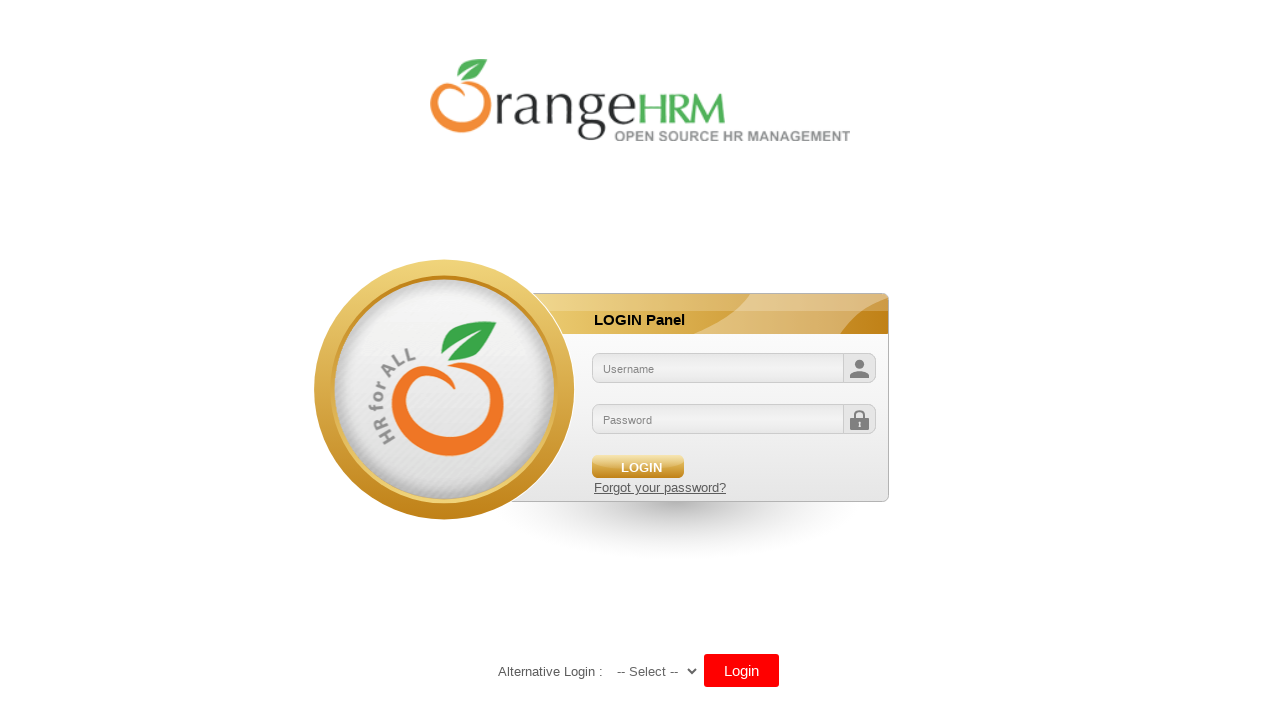

Retrieved page title: 'OrangeHRM'
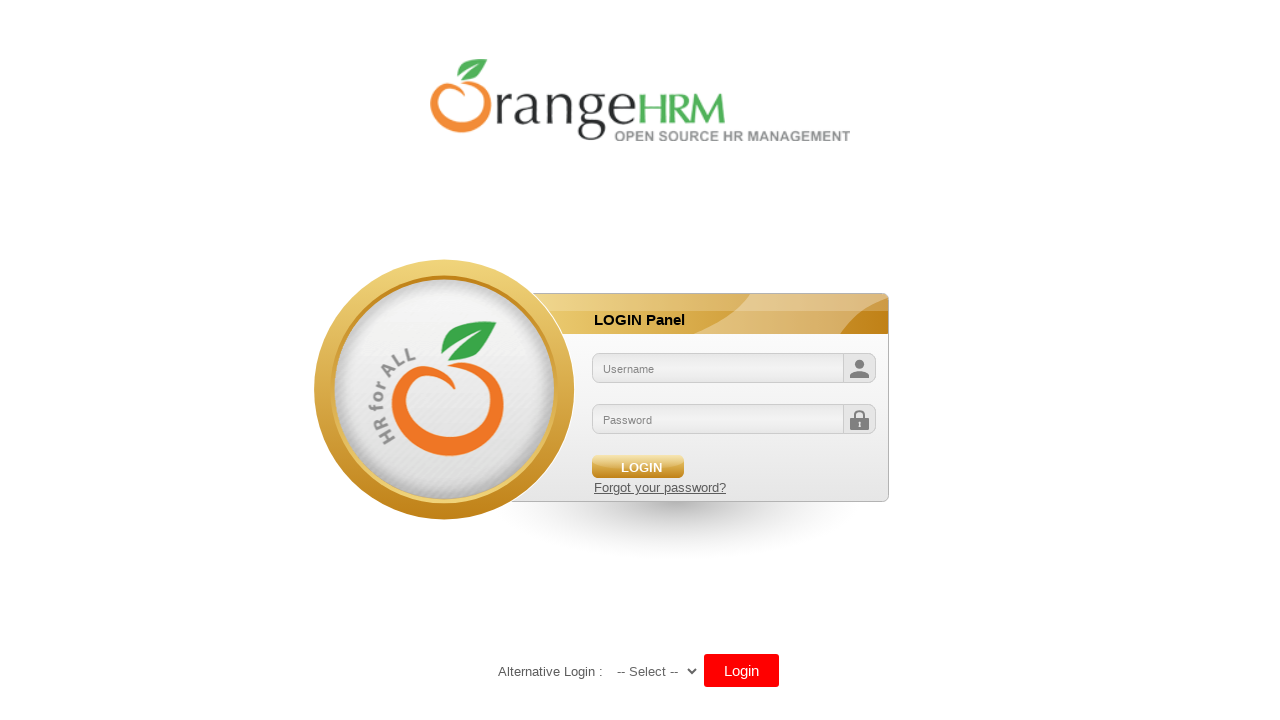

Verified page title matches expected value 'OrangeHRM'
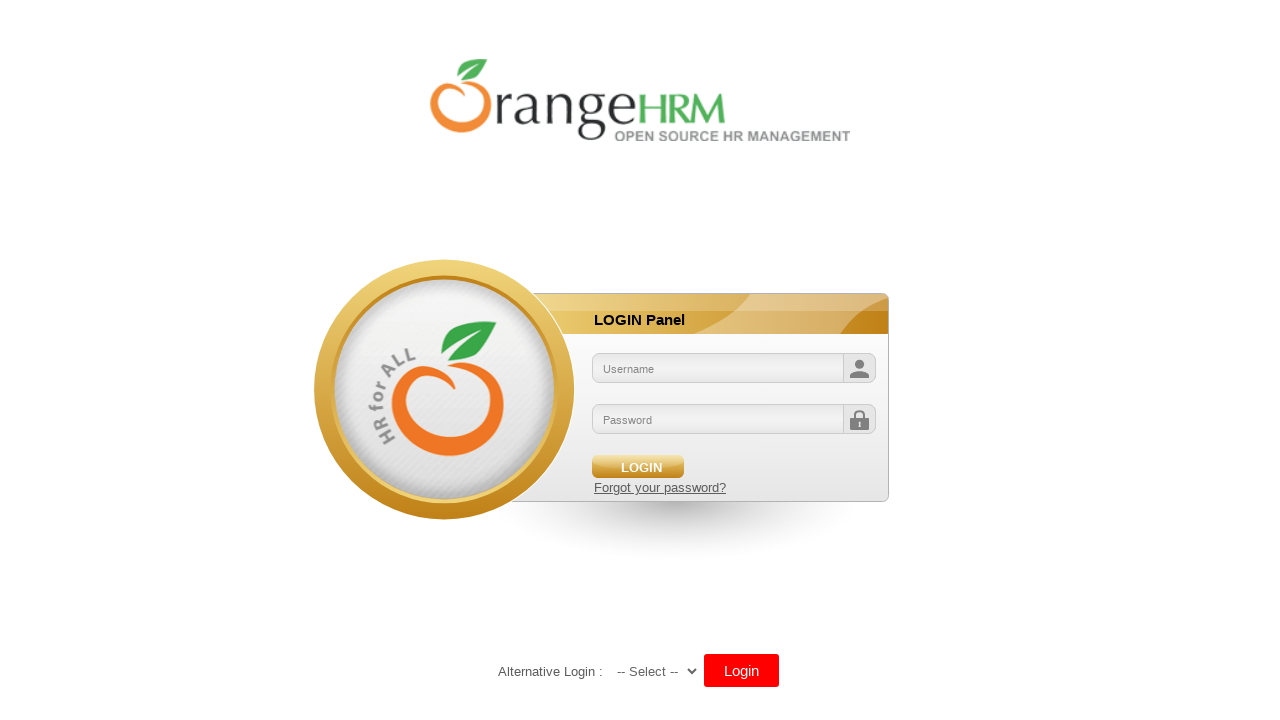

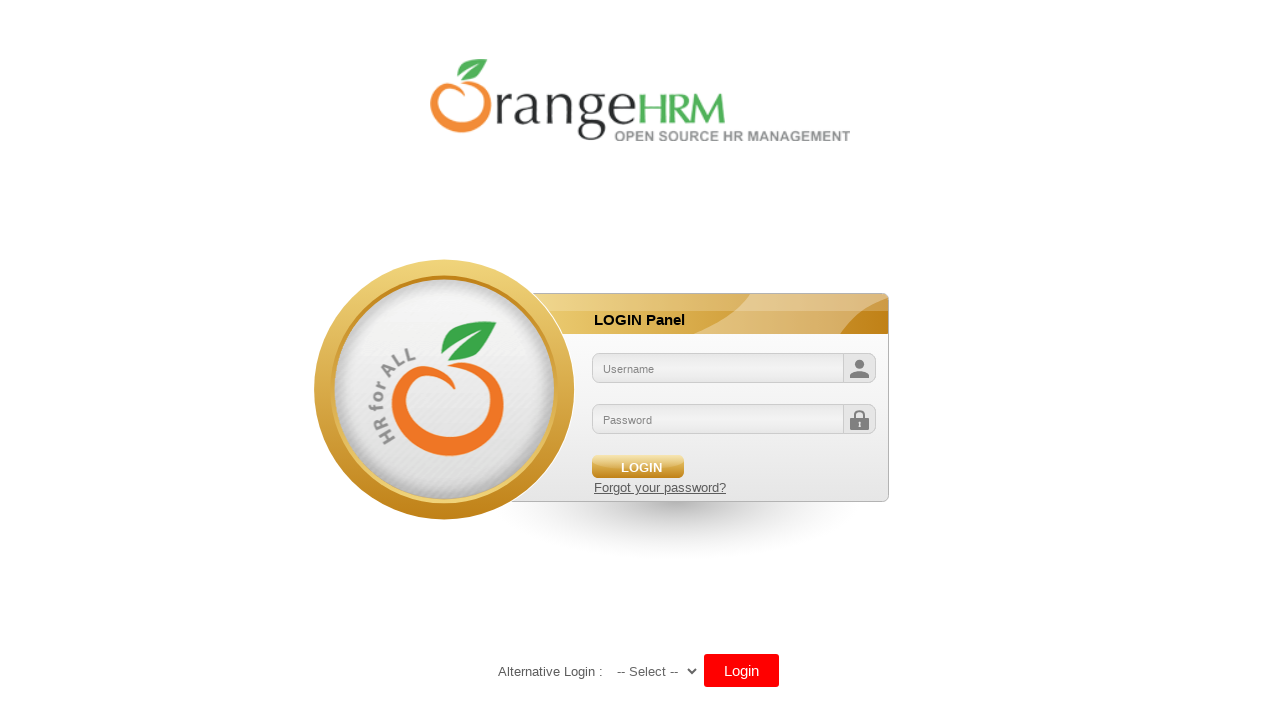